Tests a math quiz form by reading two numbers displayed on the page, calculating their sum, selecting the correct answer from a dropdown, and submitting the form.

Starting URL: http://suninjuly.github.io/selects2.html

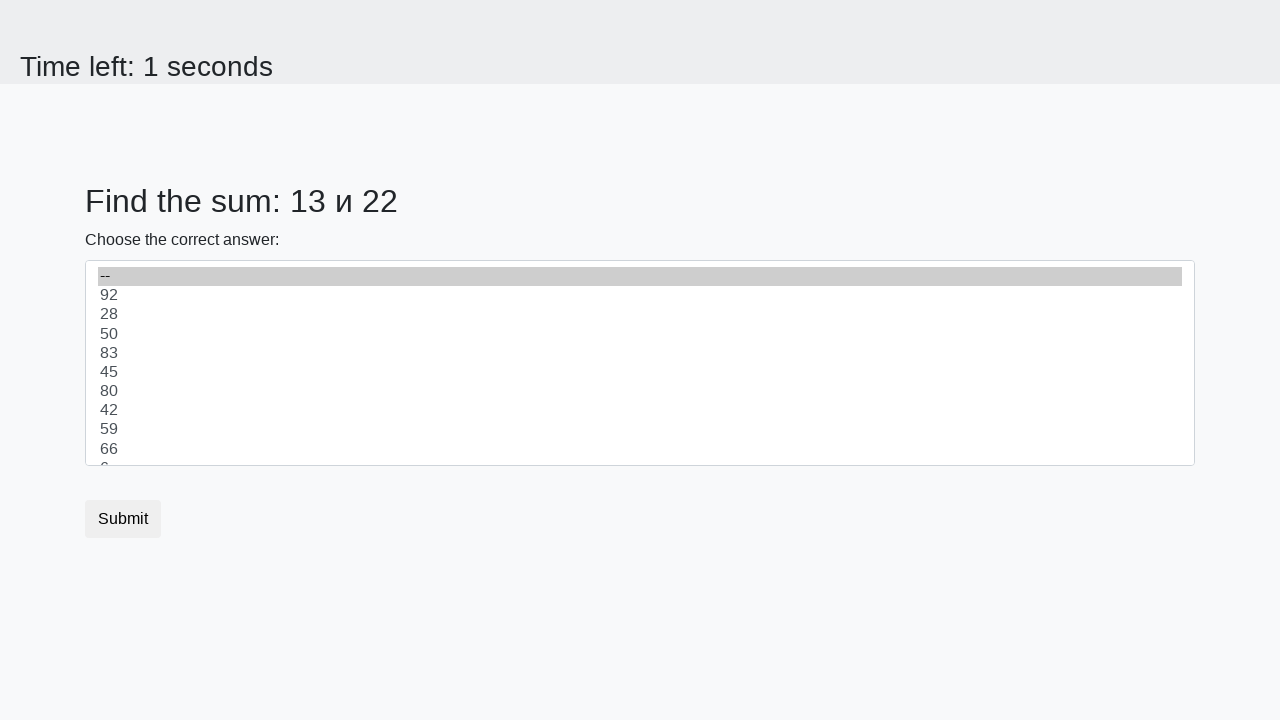

Read first number from #num1 element
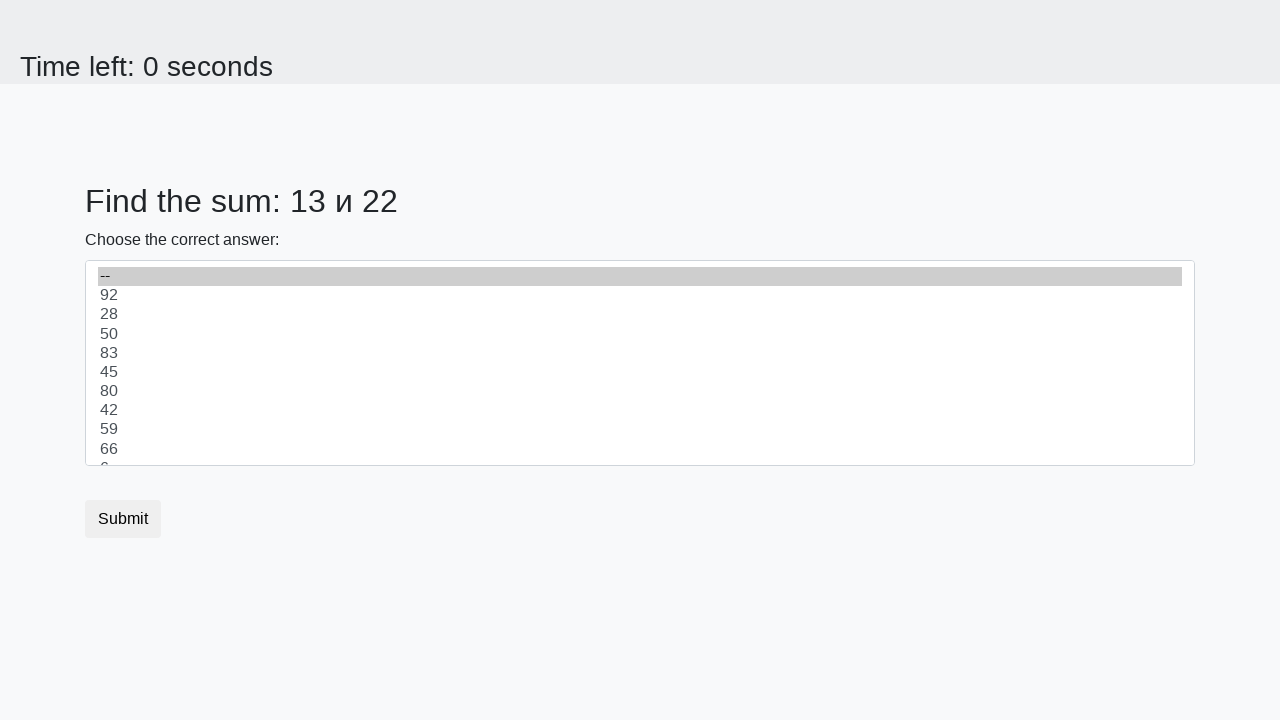

Read second number from #num2 element
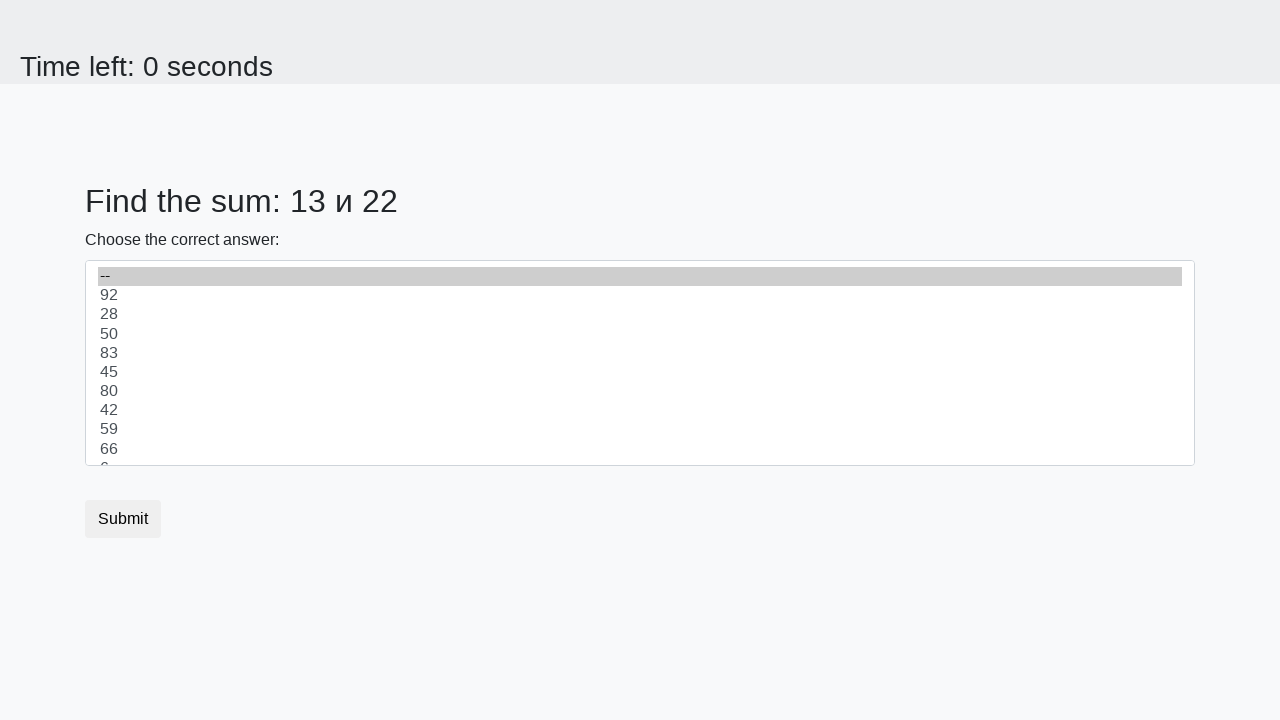

Calculated sum: 13 + 22 = 35
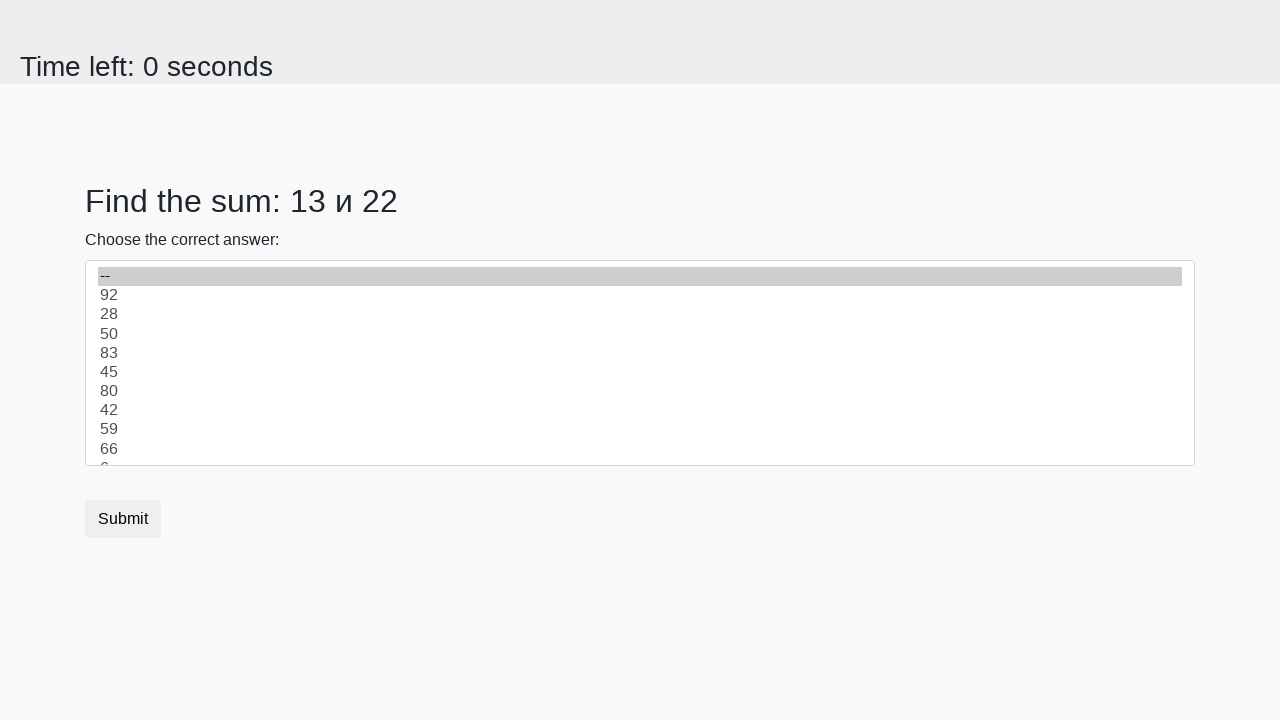

Selected answer '35' from dropdown on select
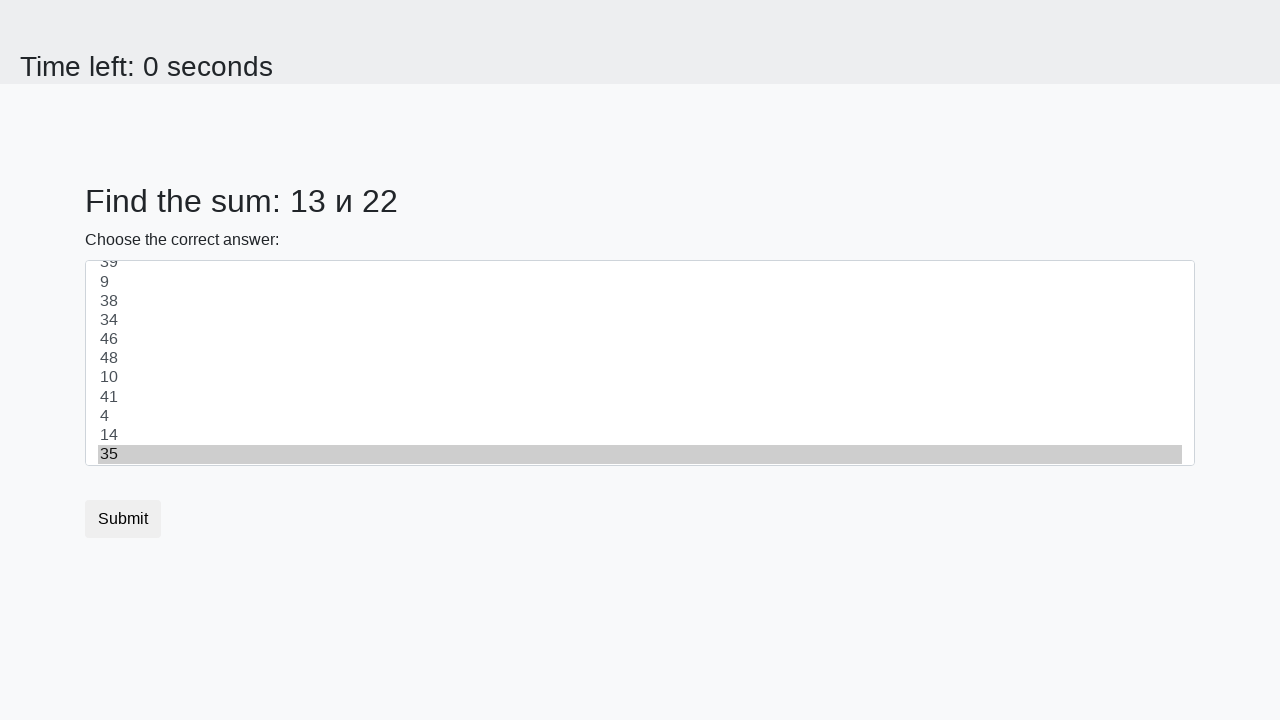

Clicked submit button to submit the form at (123, 519) on .btn.btn-default
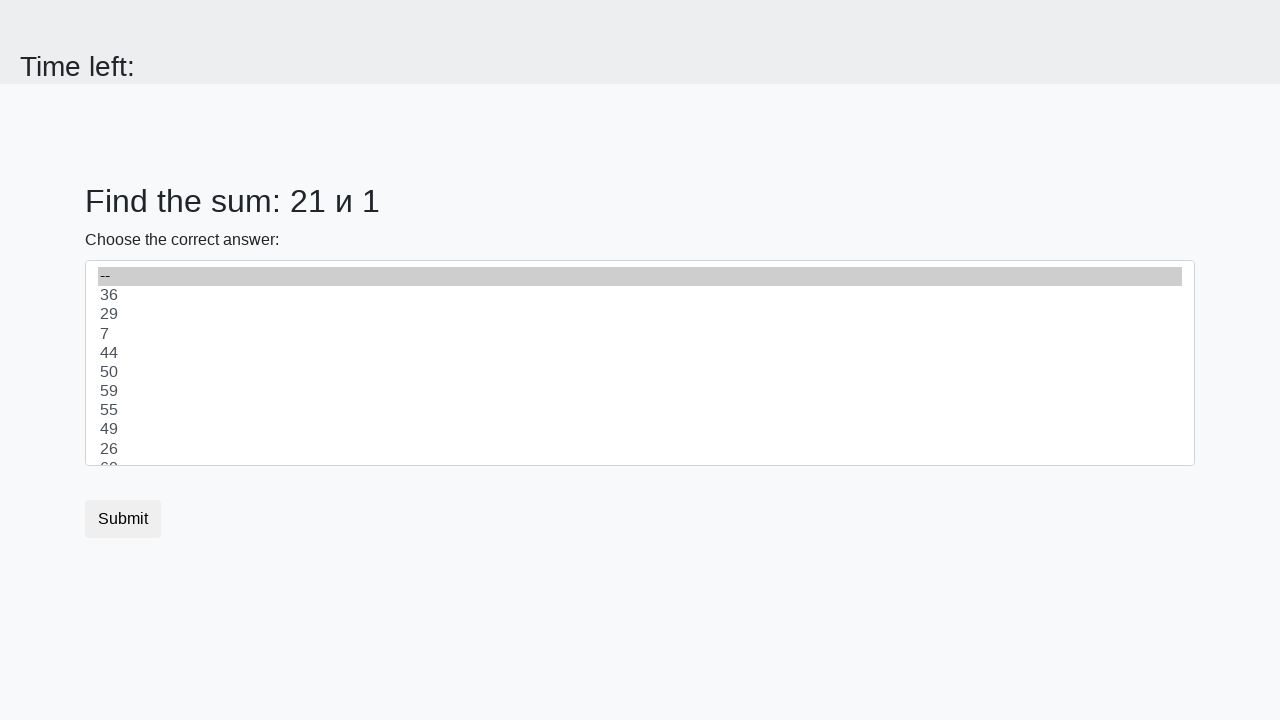

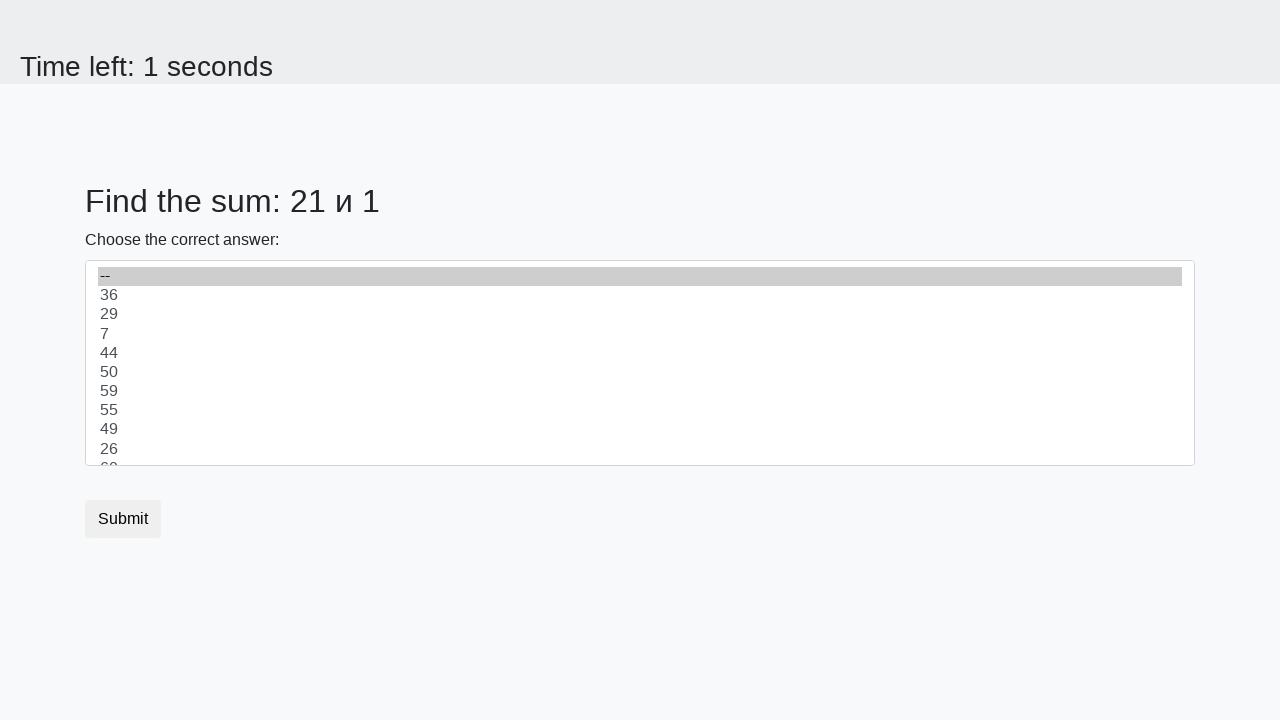